Tests that the page displays correctly on tablet viewport size (768x1024) by resizing the viewport

Starting URL: https://www.example.com

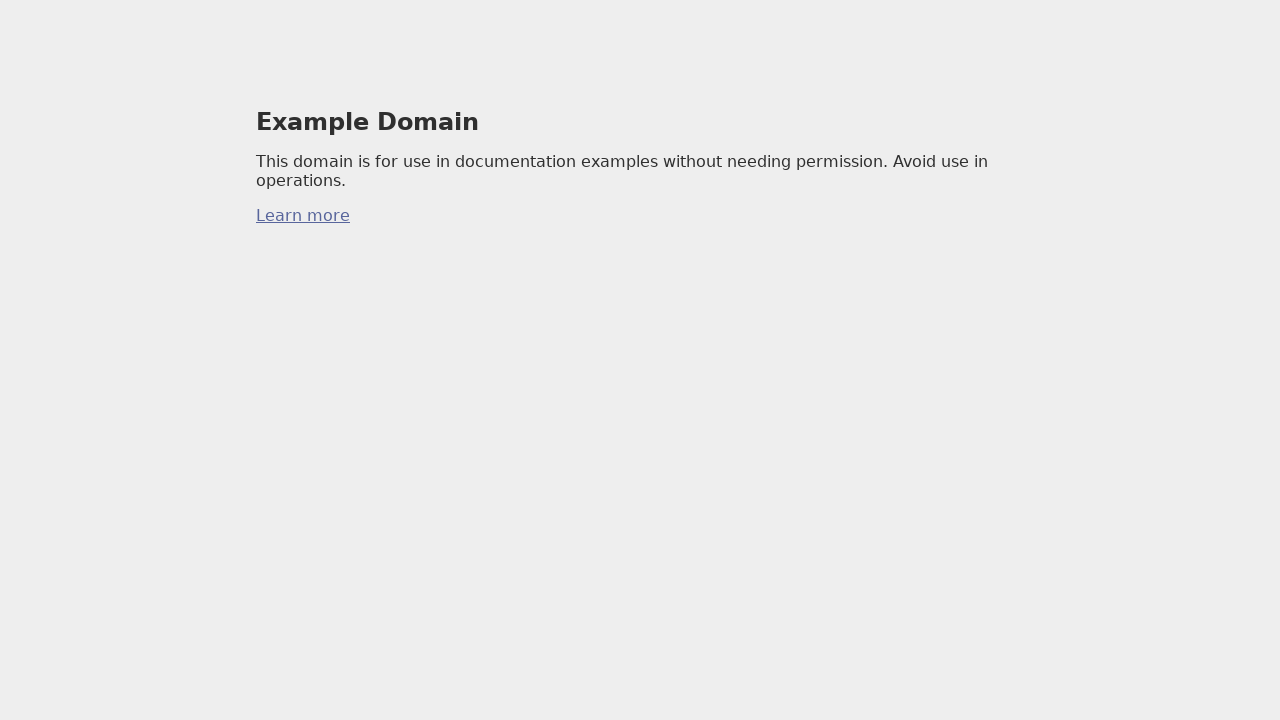

Set viewport to tablet size (768x1024)
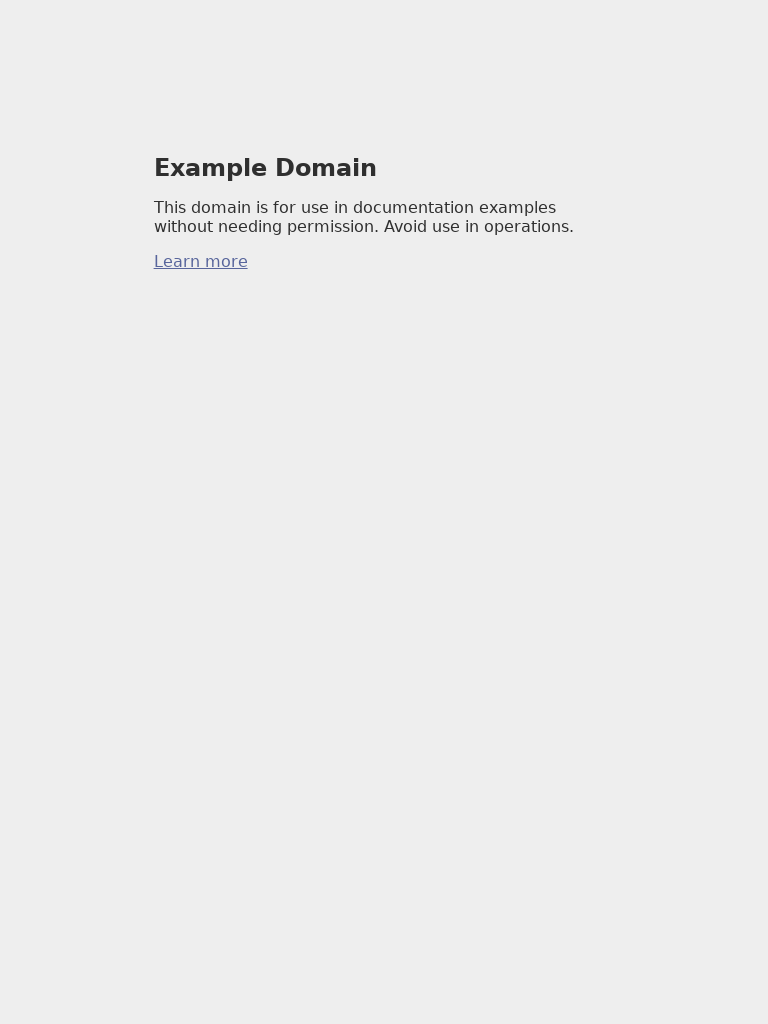

Page loaded and adjusted to tablet viewport
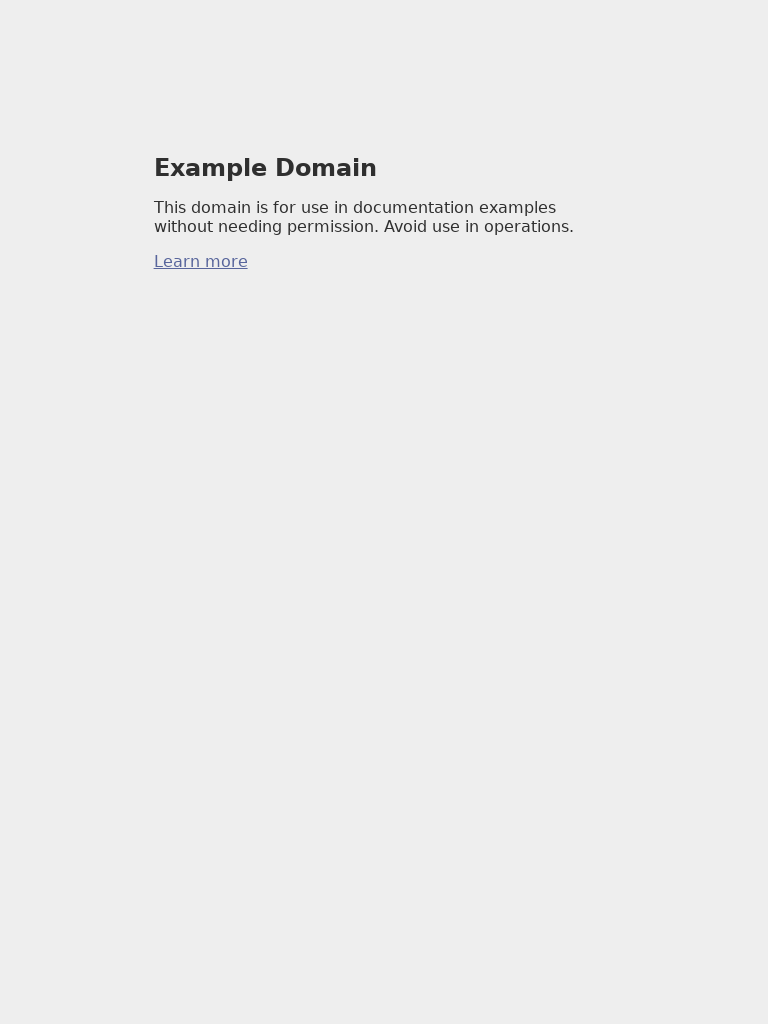

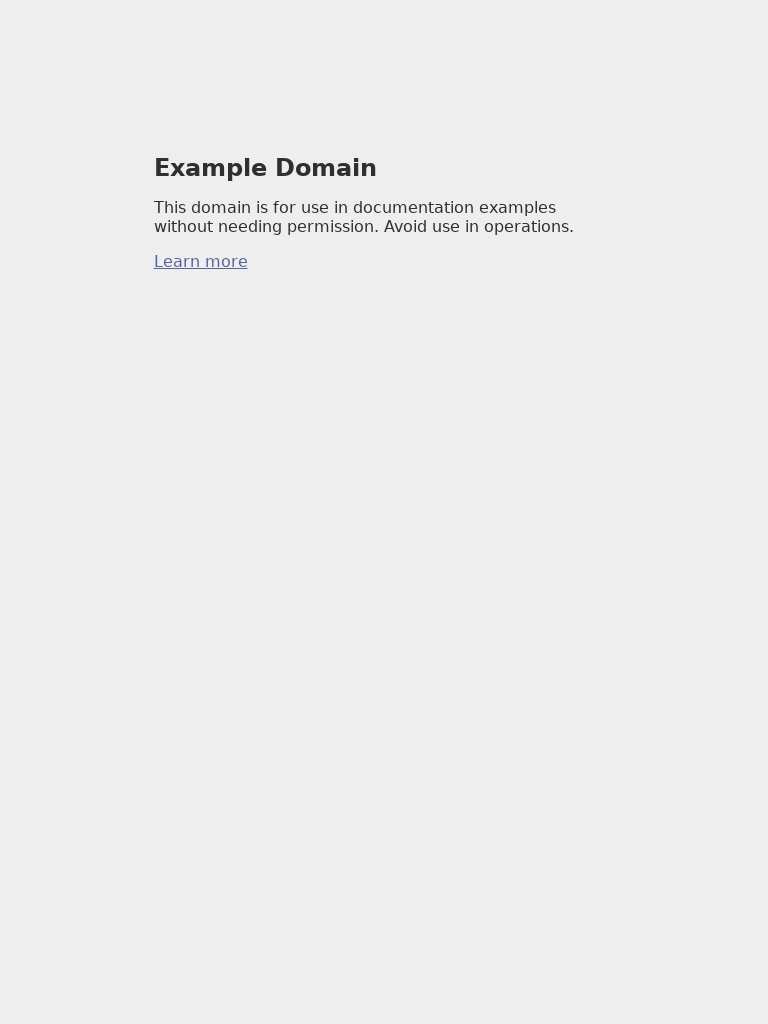